Navigates to Hotstar homepage and waits for XHR network requests to complete, verifying the page loads dynamic content properly.

Starting URL: https://www.hotstar.com/

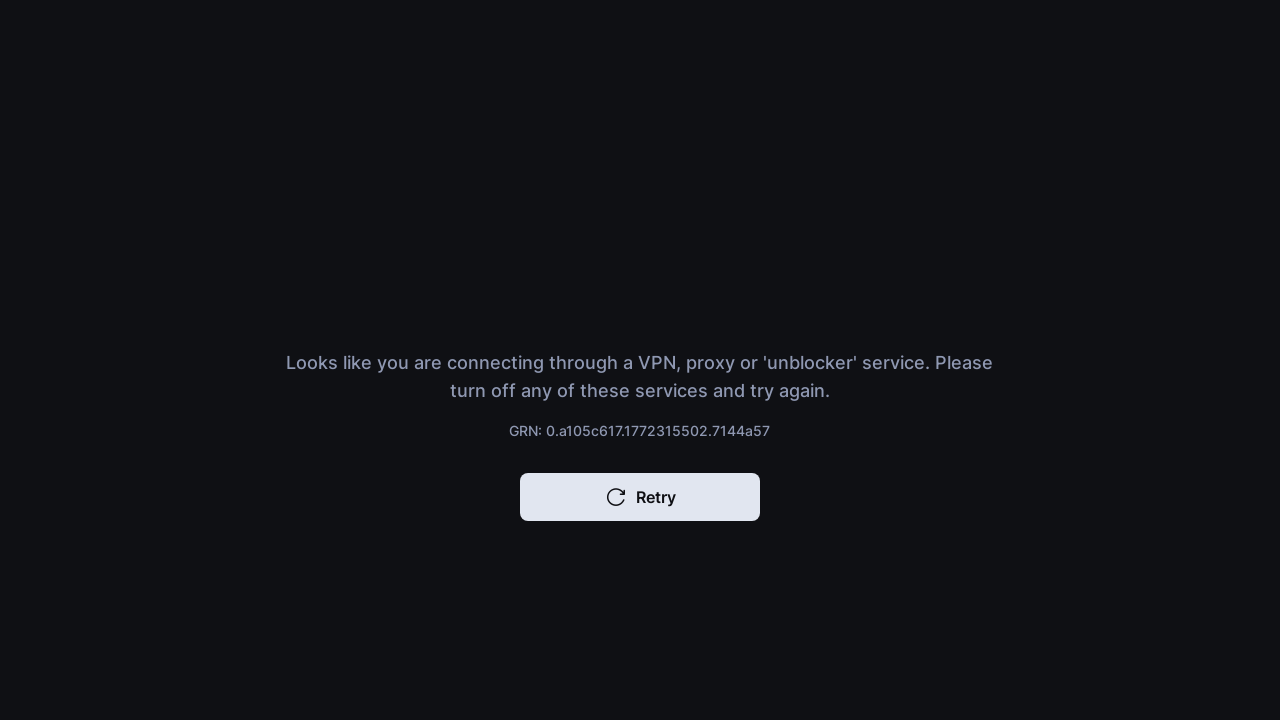

Navigated to Hotstar homepage
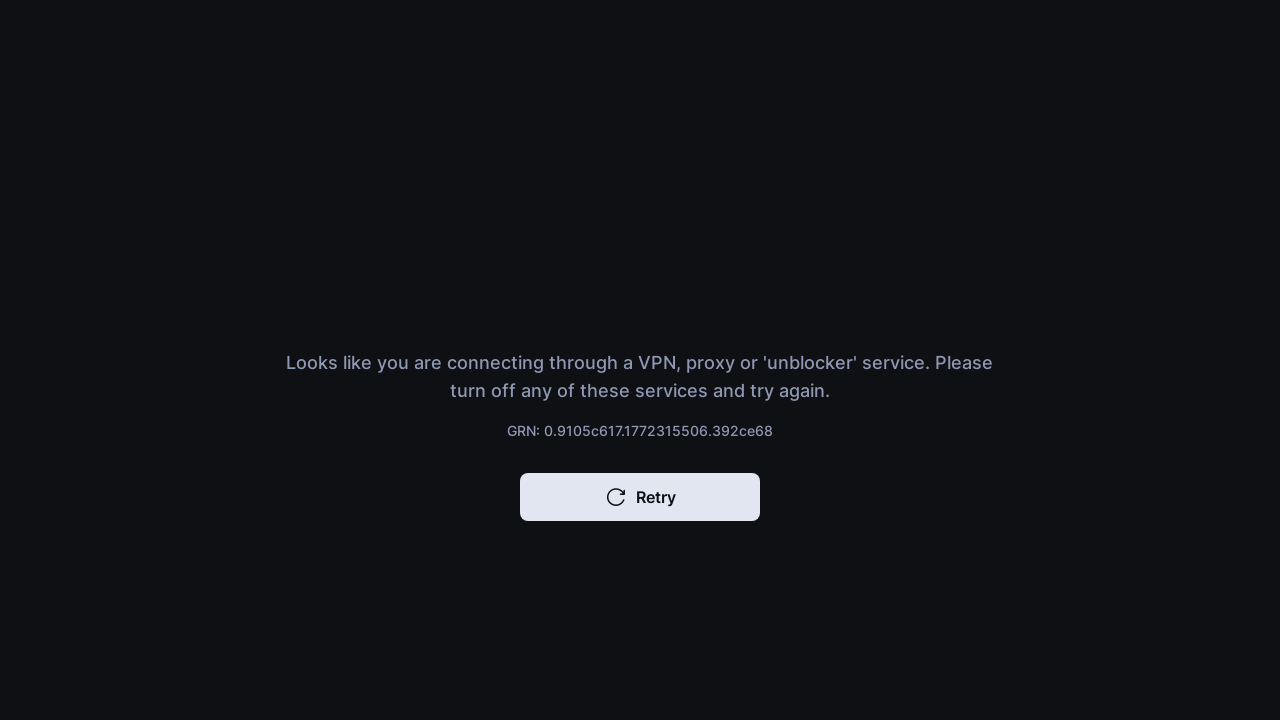

Waited for network requests to complete (networkidle state)
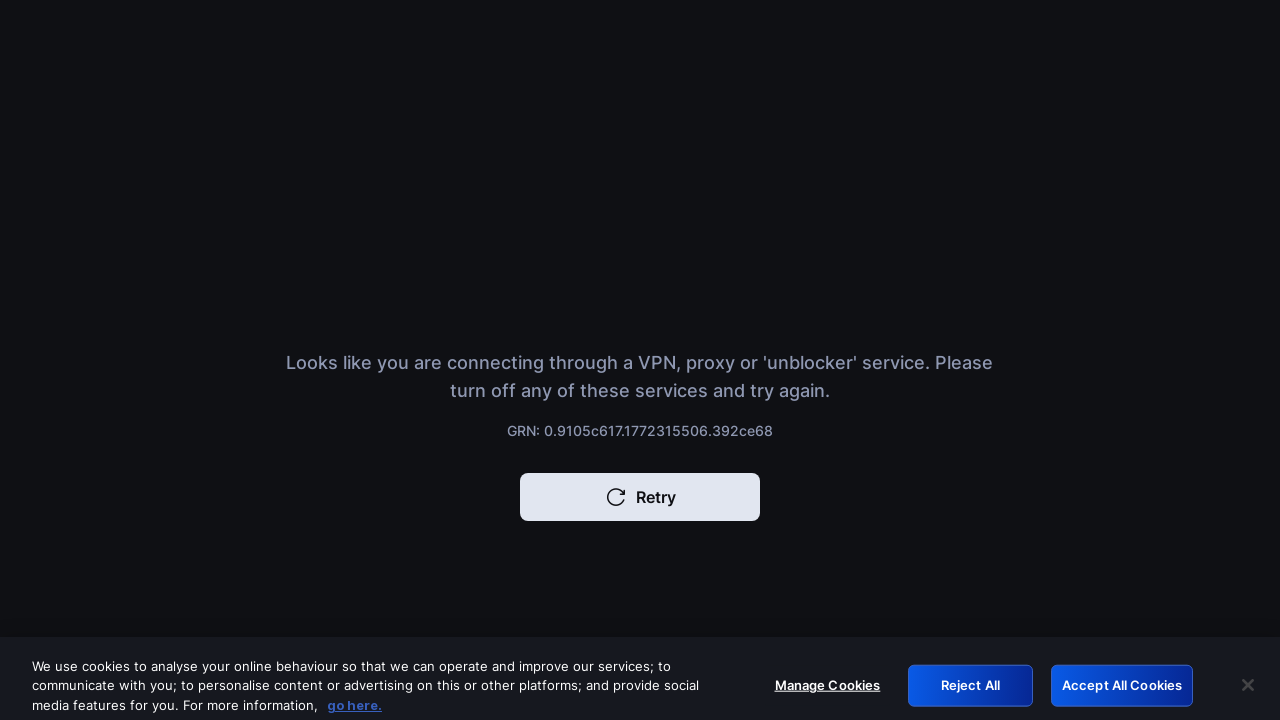

Verified body element is present on the page
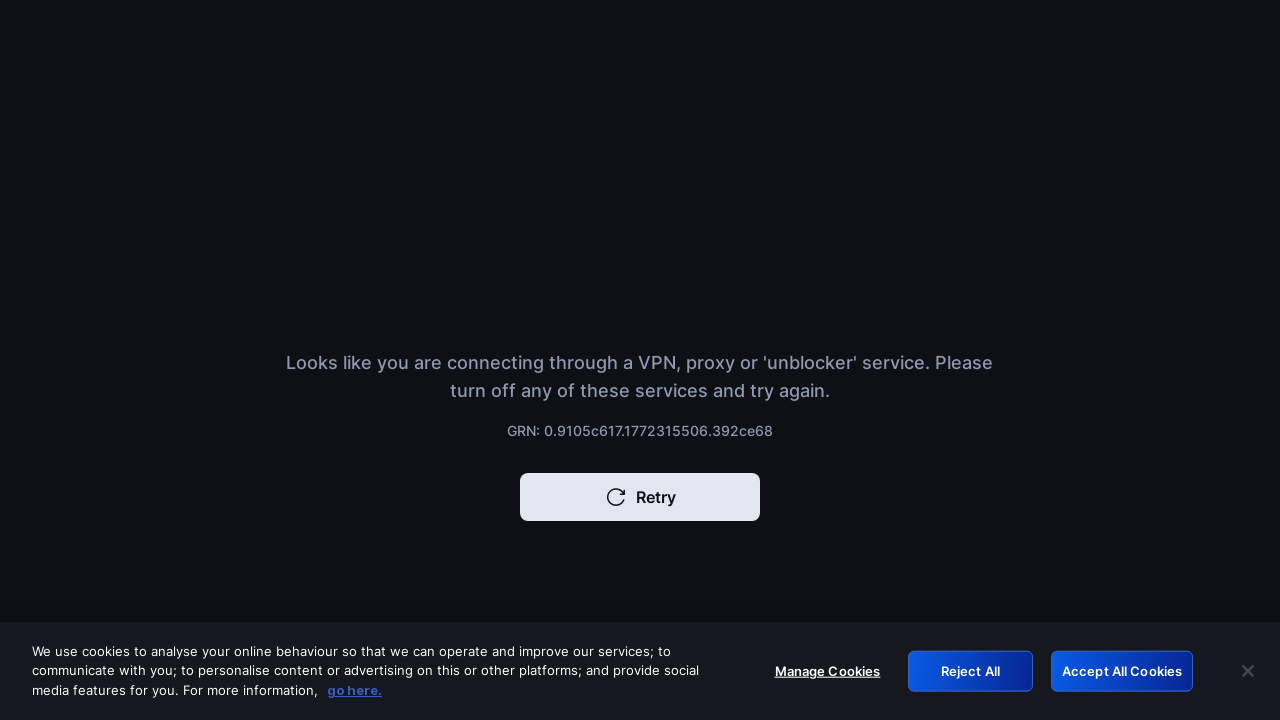

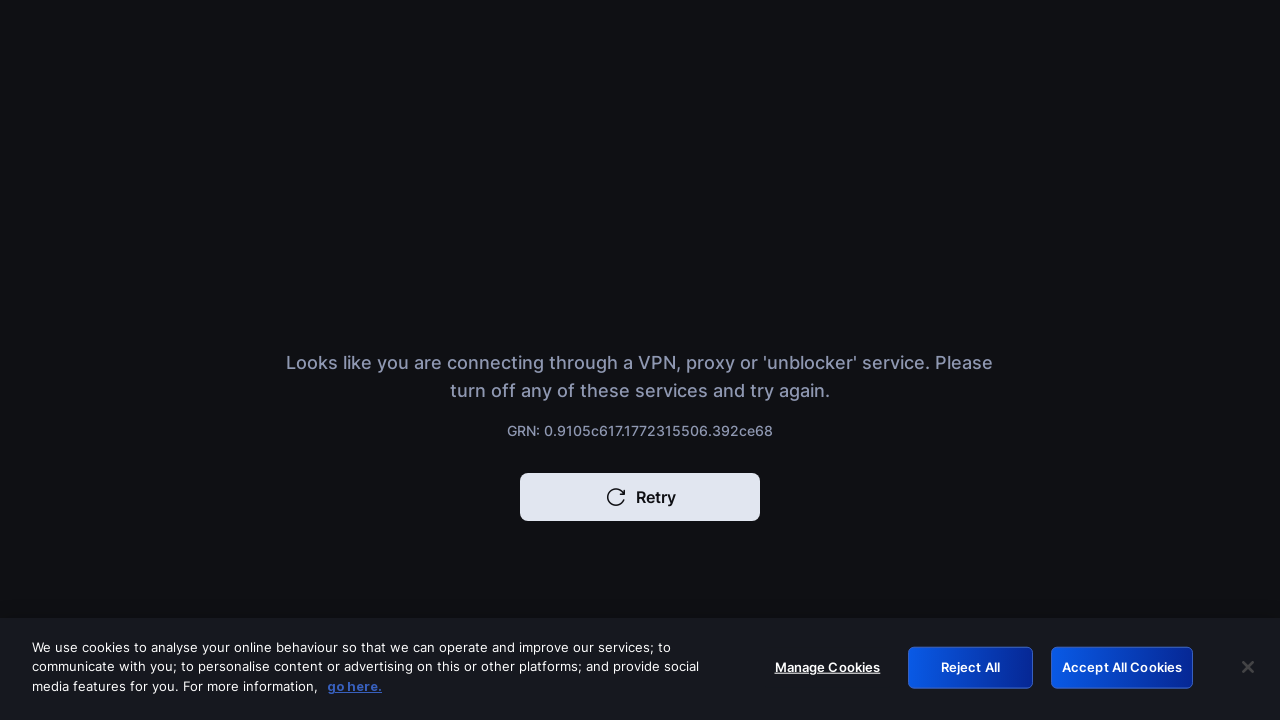